Tests the Slow login link by clicking it and verifying the resulting URL and page title

Starting URL: https://bonigarcia.dev/selenium-webdriver-java/

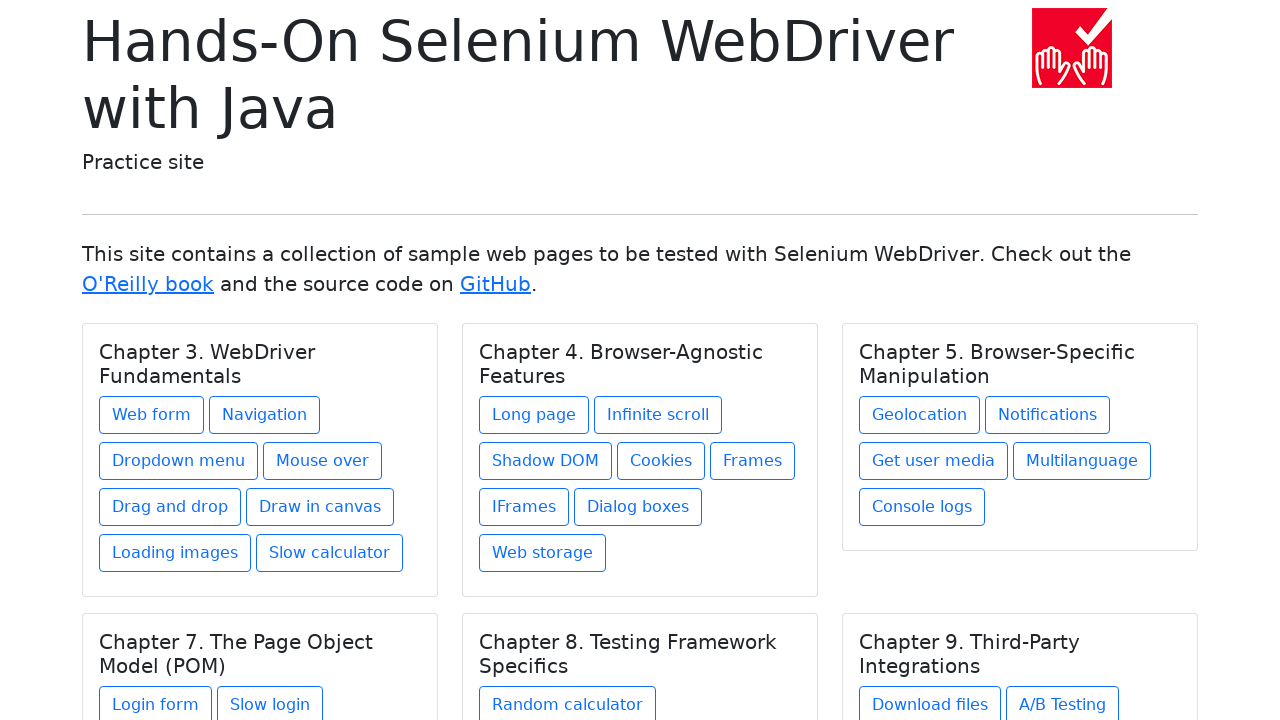

Clicked on the Slow login link at (270, 701) on text=Slow login
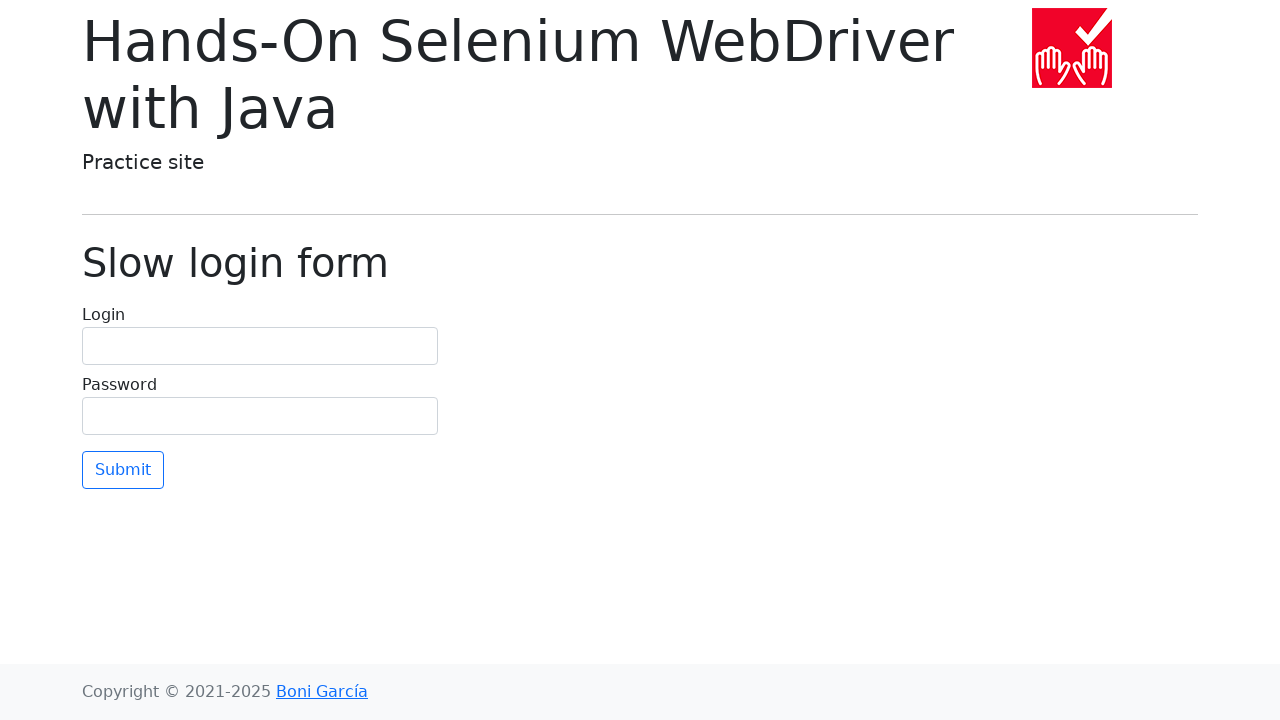

Waited for page title element to load
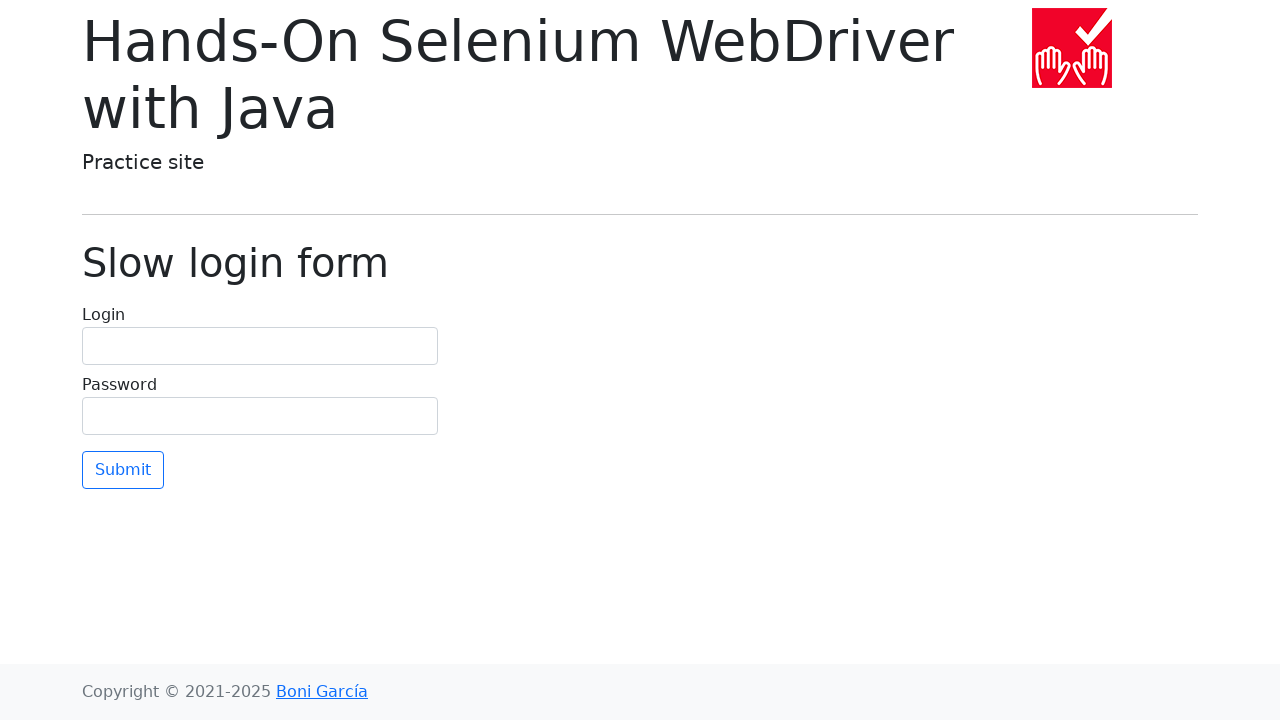

Verified URL is correct: https://bonigarcia.dev/selenium-webdriver-java/login-slow.html
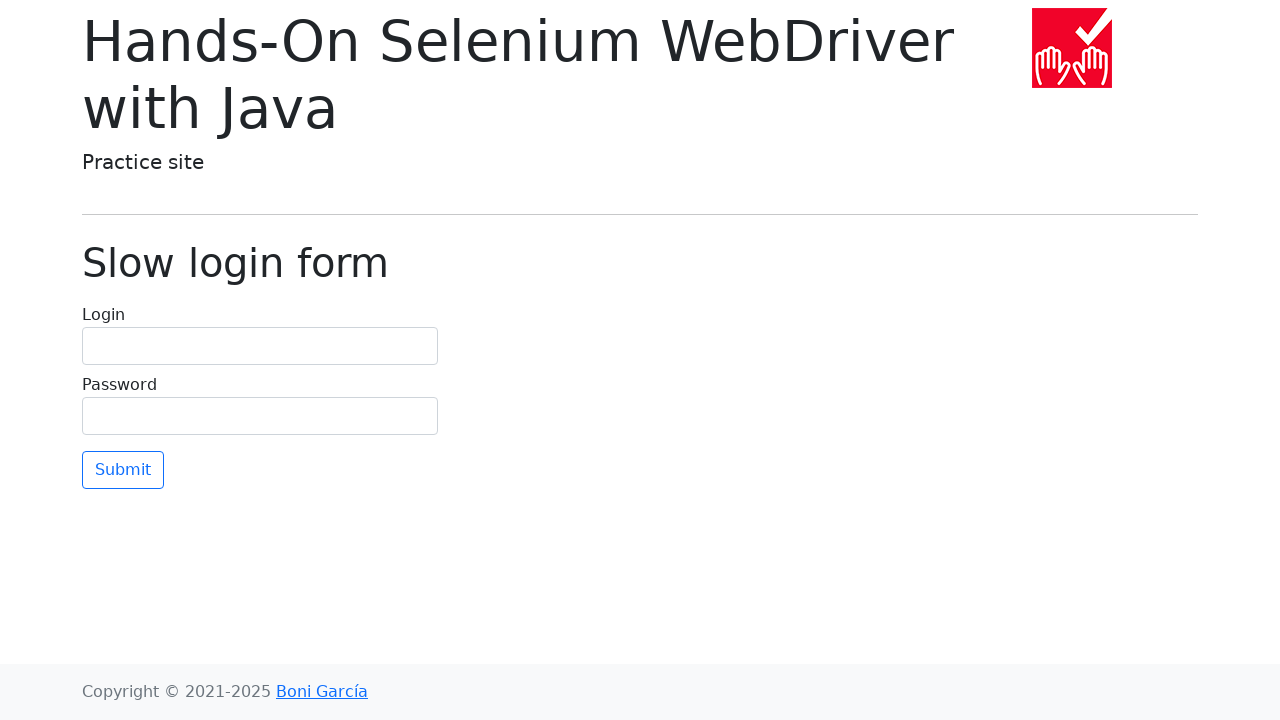

Verified page title text is 'Slow login form'
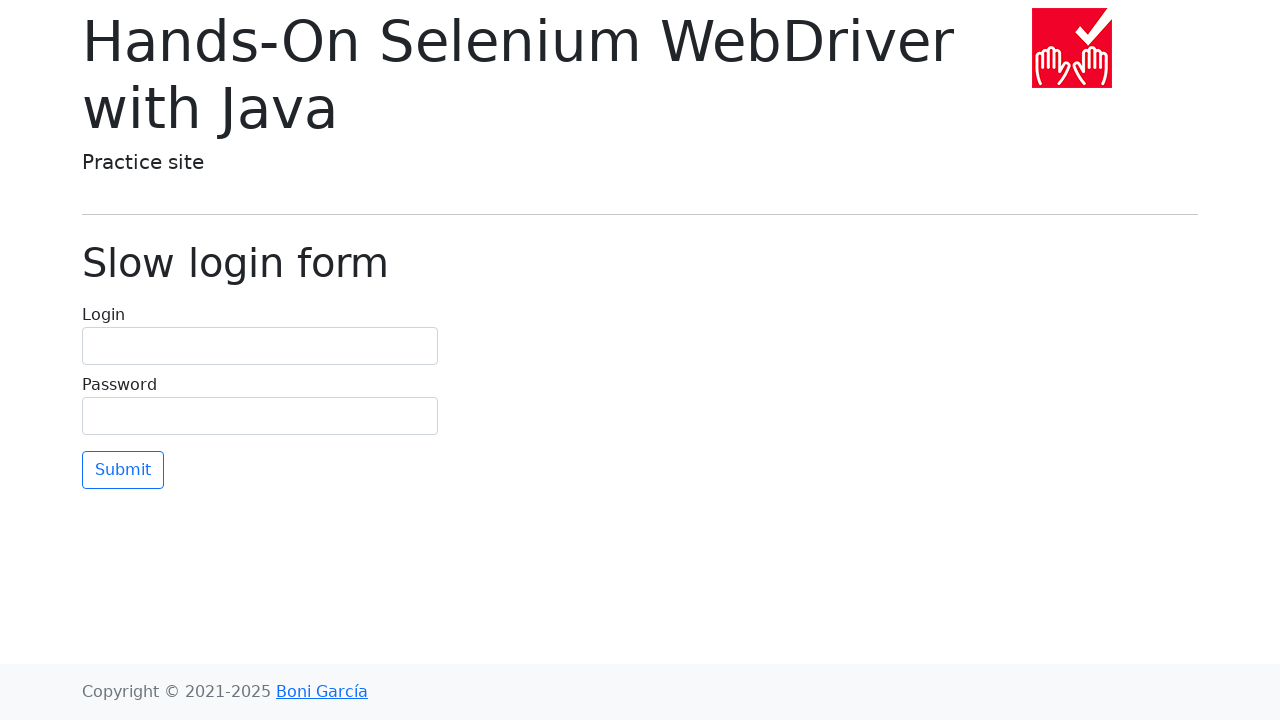

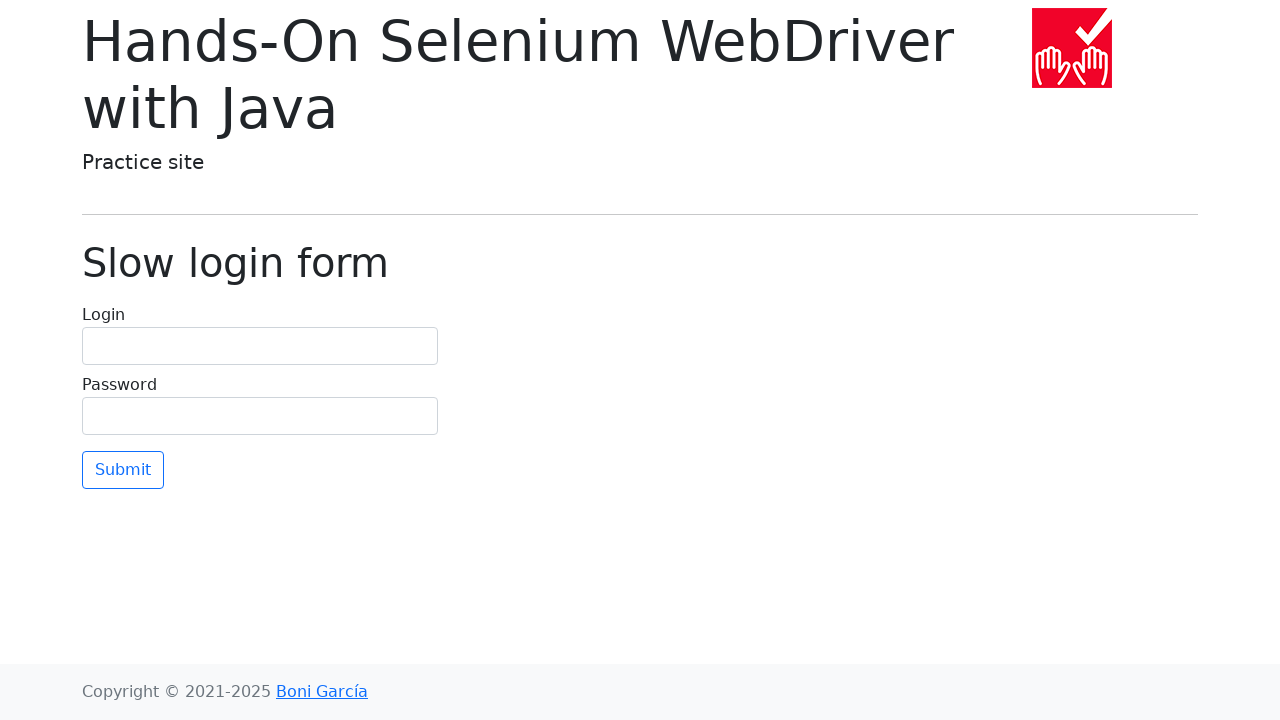